Tests the sorting functionality of a vegetable/fruit table by clicking the sort header and verifying the items are displayed in sorted order

Starting URL: https://rahulshettyacademy.com/seleniumPractise/#/offers

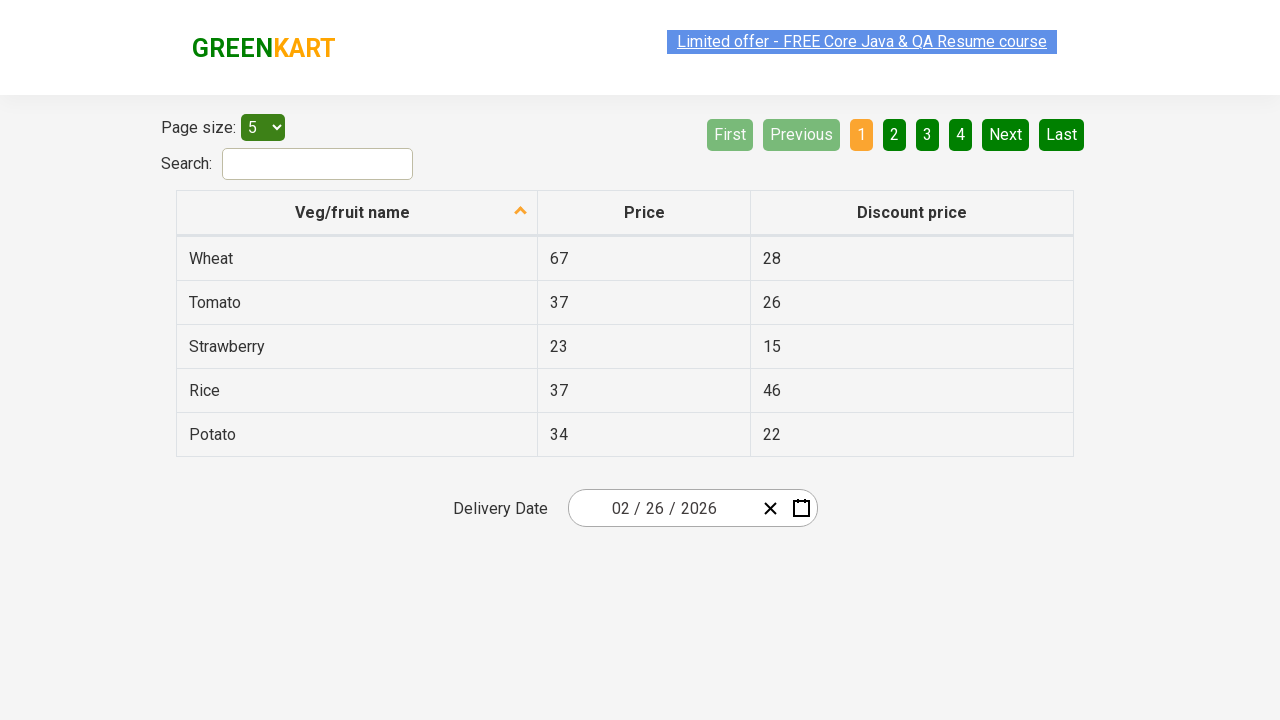

Clicked 'Veg/fruit name' column header to sort at (353, 212) on xpath=//span[text() = 'Veg/fruit name']
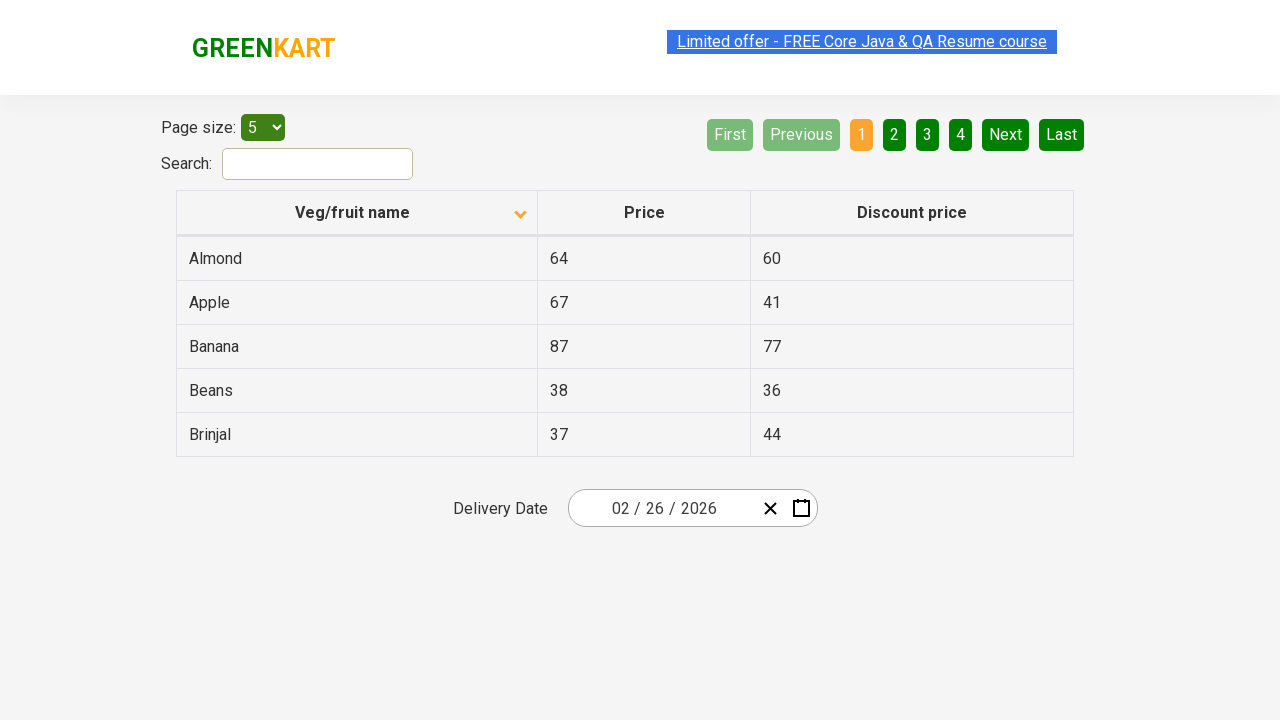

Waited 1 second for table to be sorted
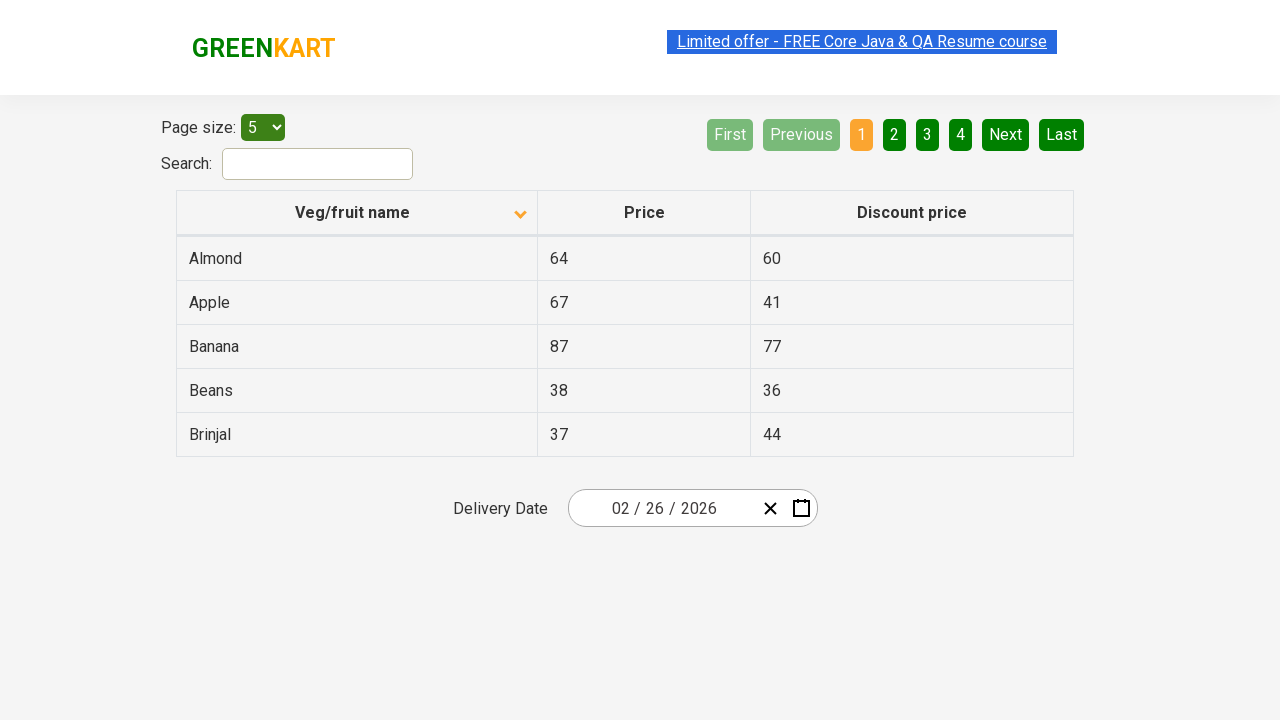

Retrieved all vegetable/fruit names from first column
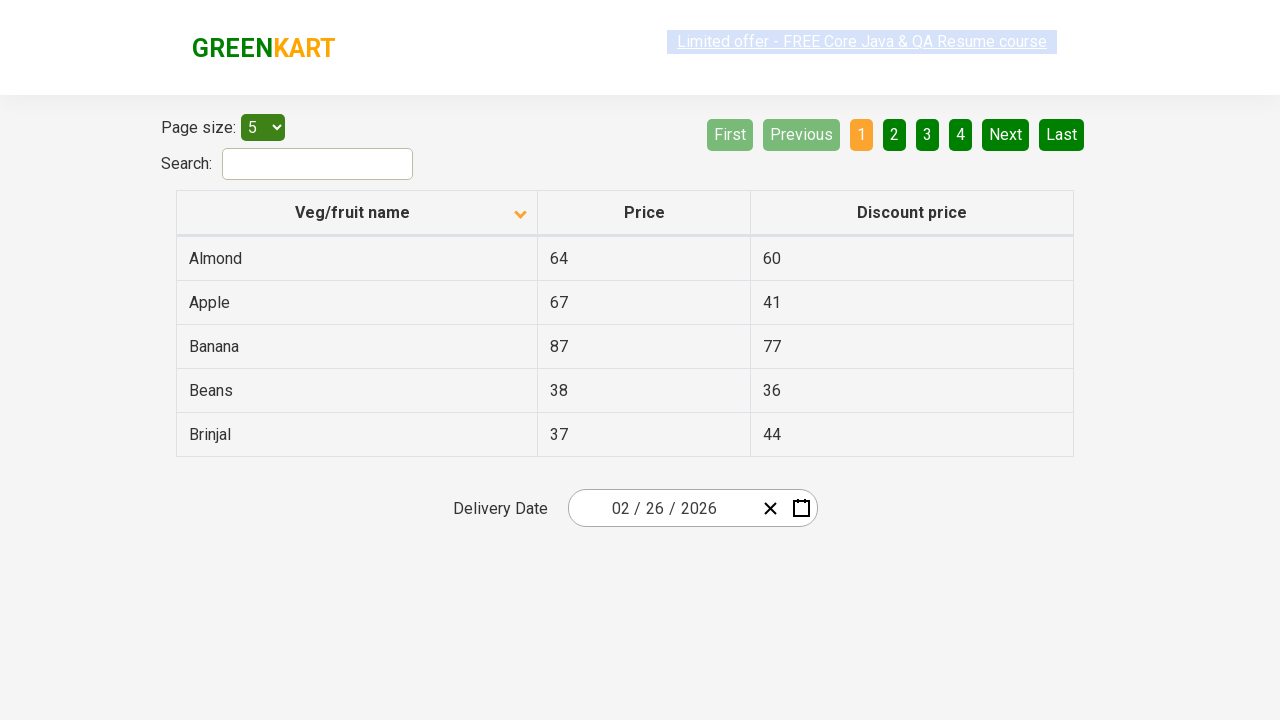

Extracted text content from all vegetable/fruit name elements
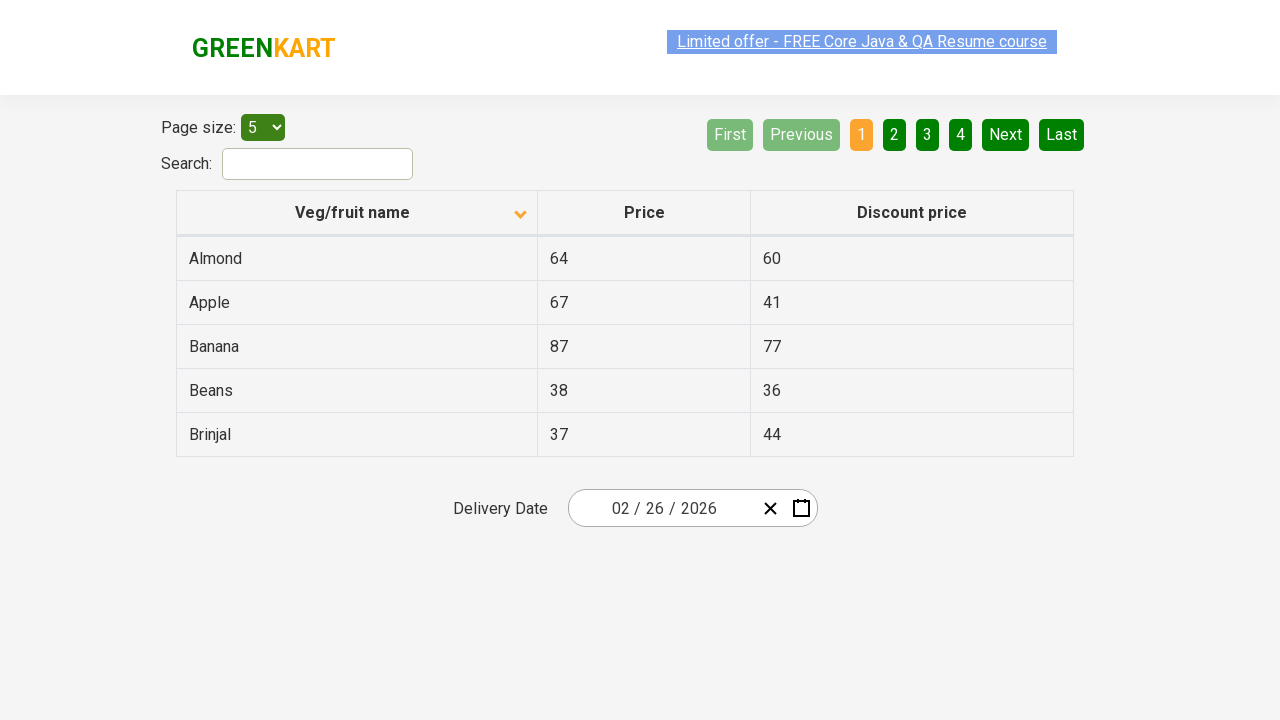

Created a copy of the browser-sorted list
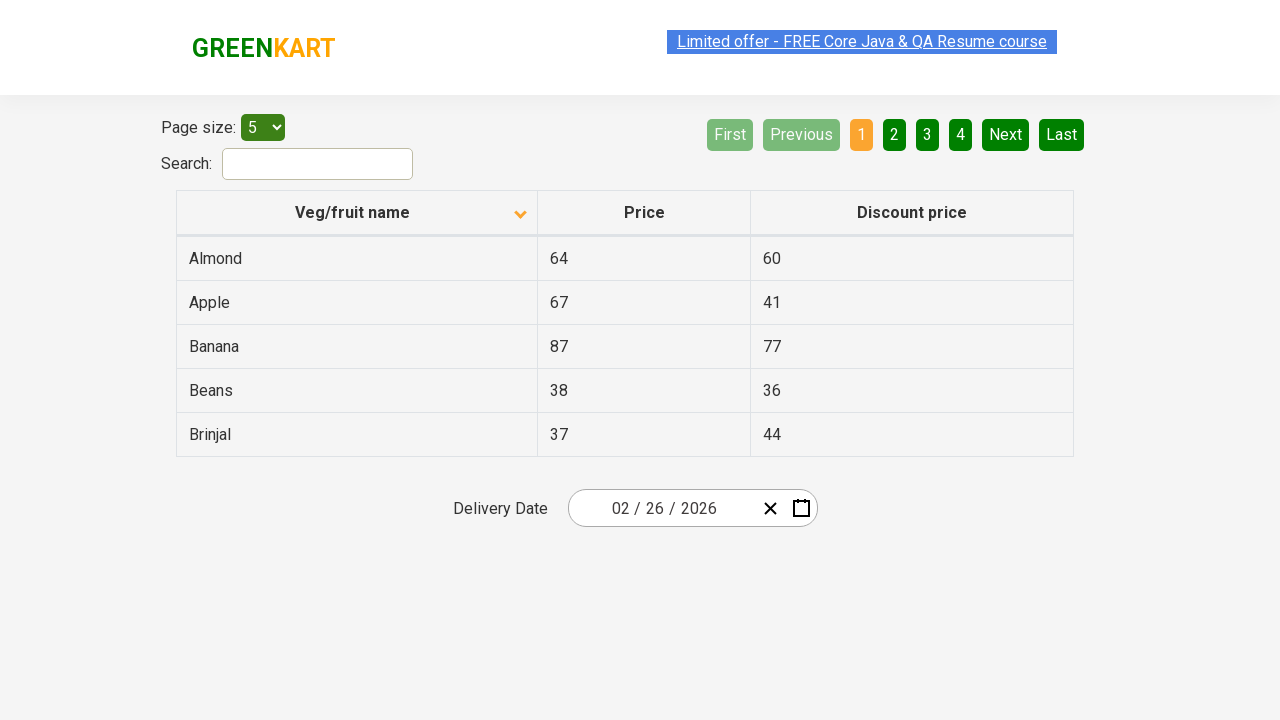

Sorted the list locally for comparison
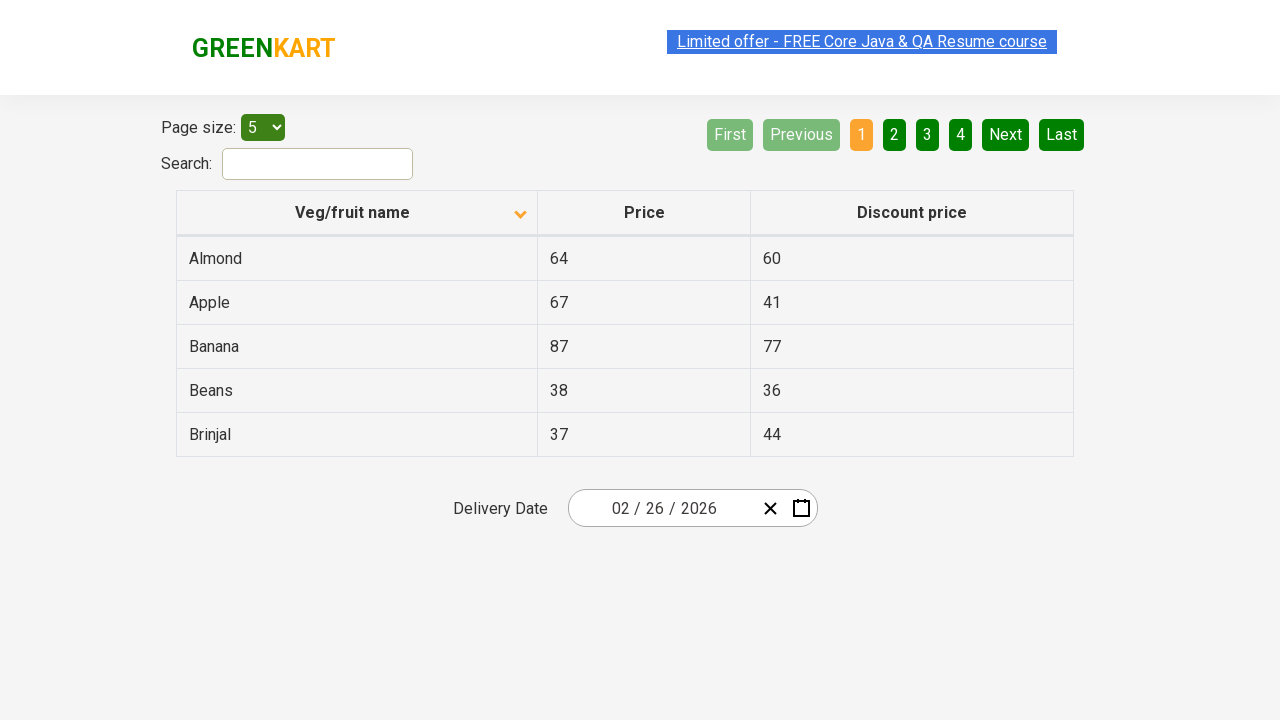

Verified that table items are sorted in alphabetical order
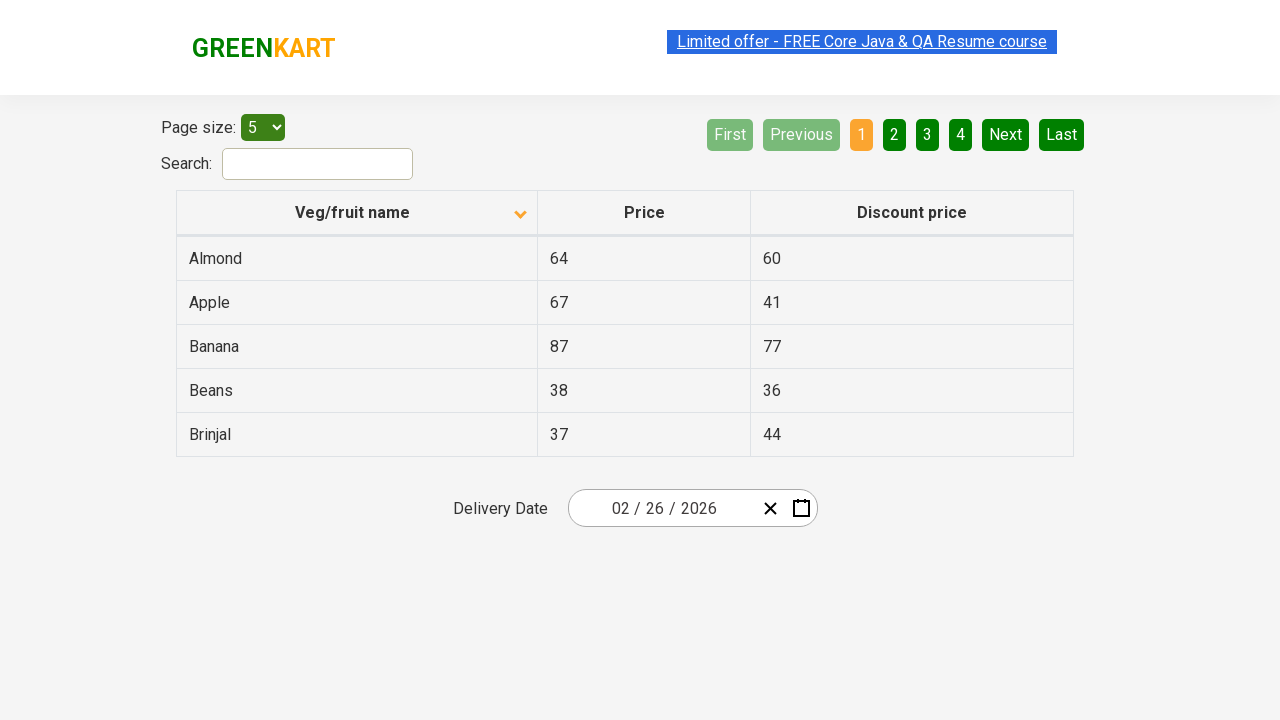

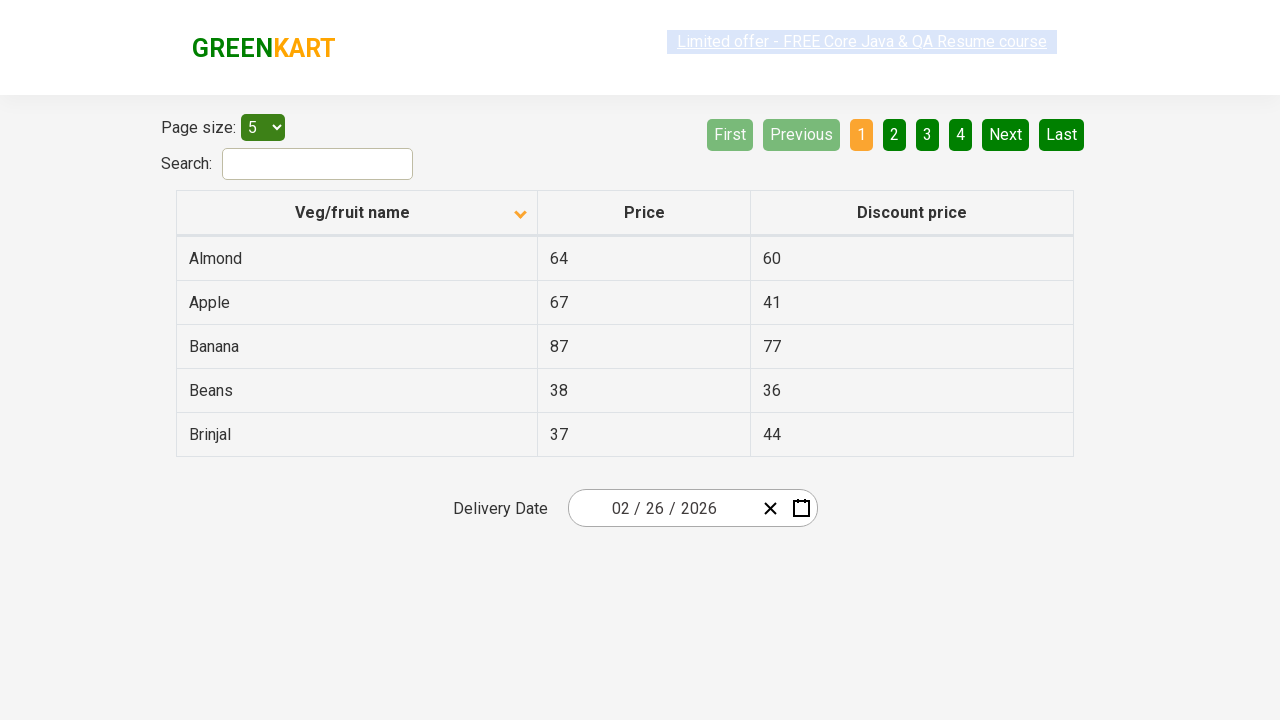